Navigates to a demo e-commerce site and compares product prices by extracting unit price and total price values from the page

Starting URL: https://www.demoblaze.com/

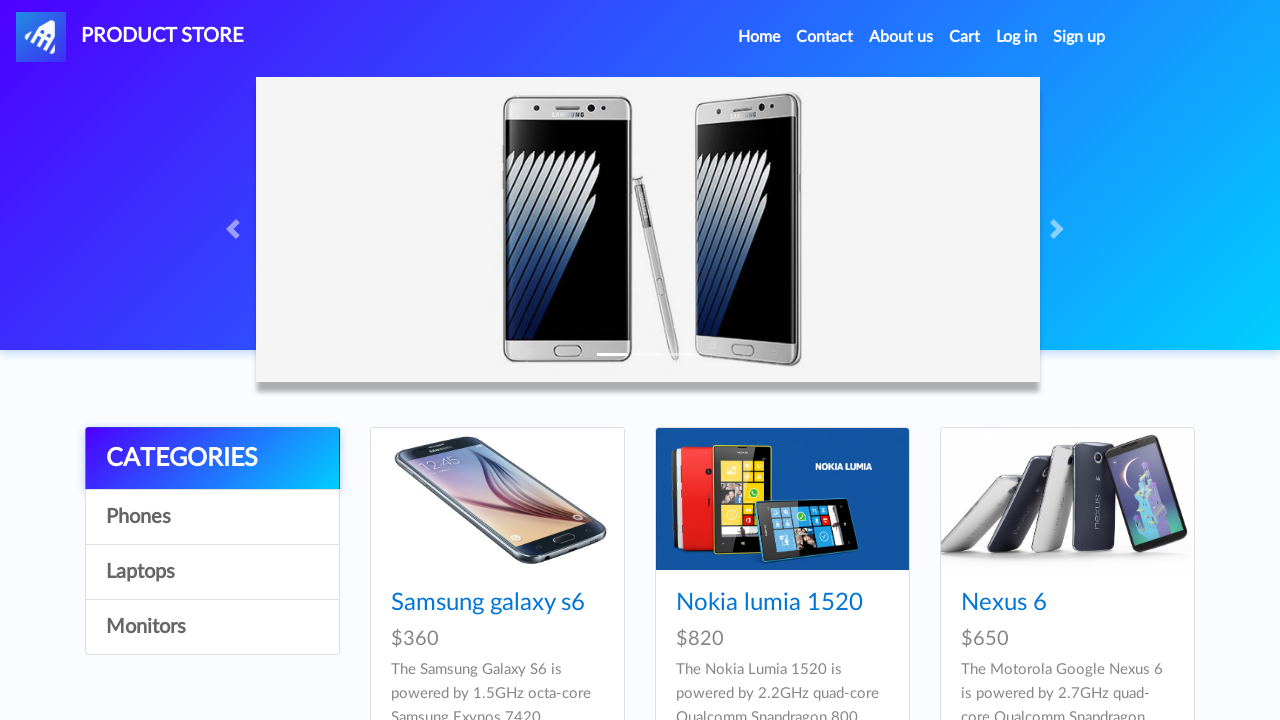

Waited 3 seconds for page to load
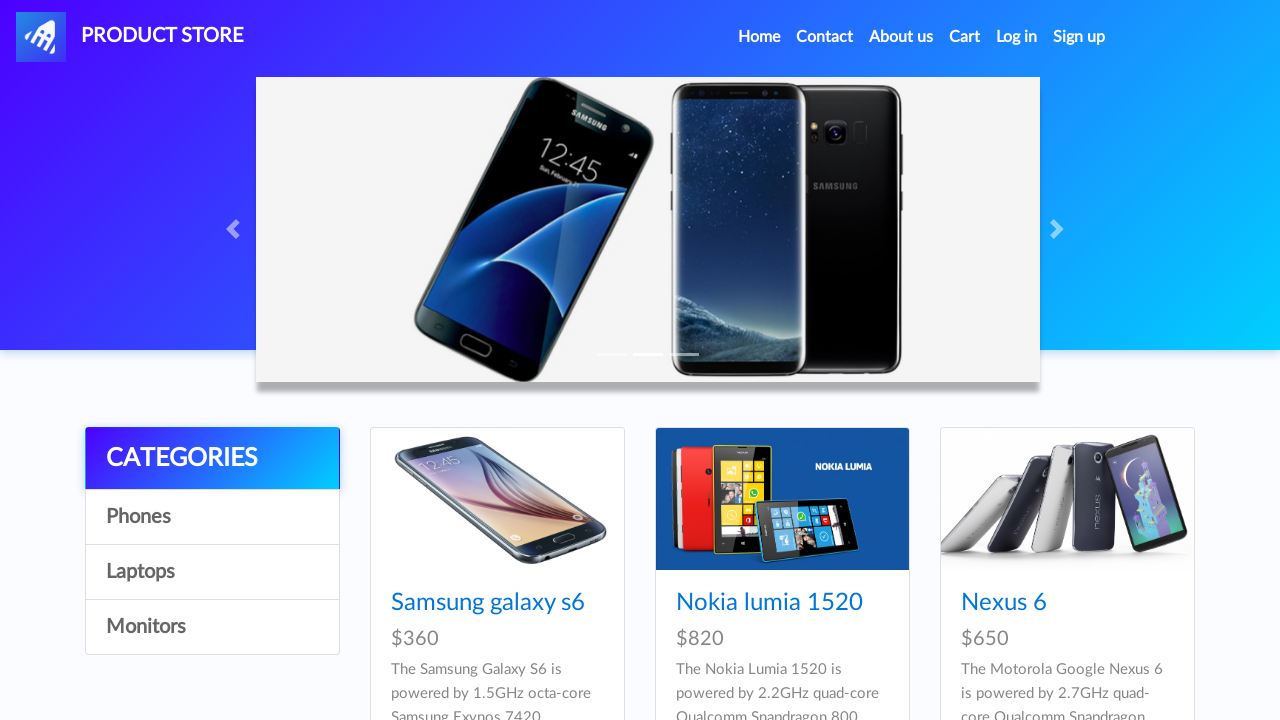

Located unit price element
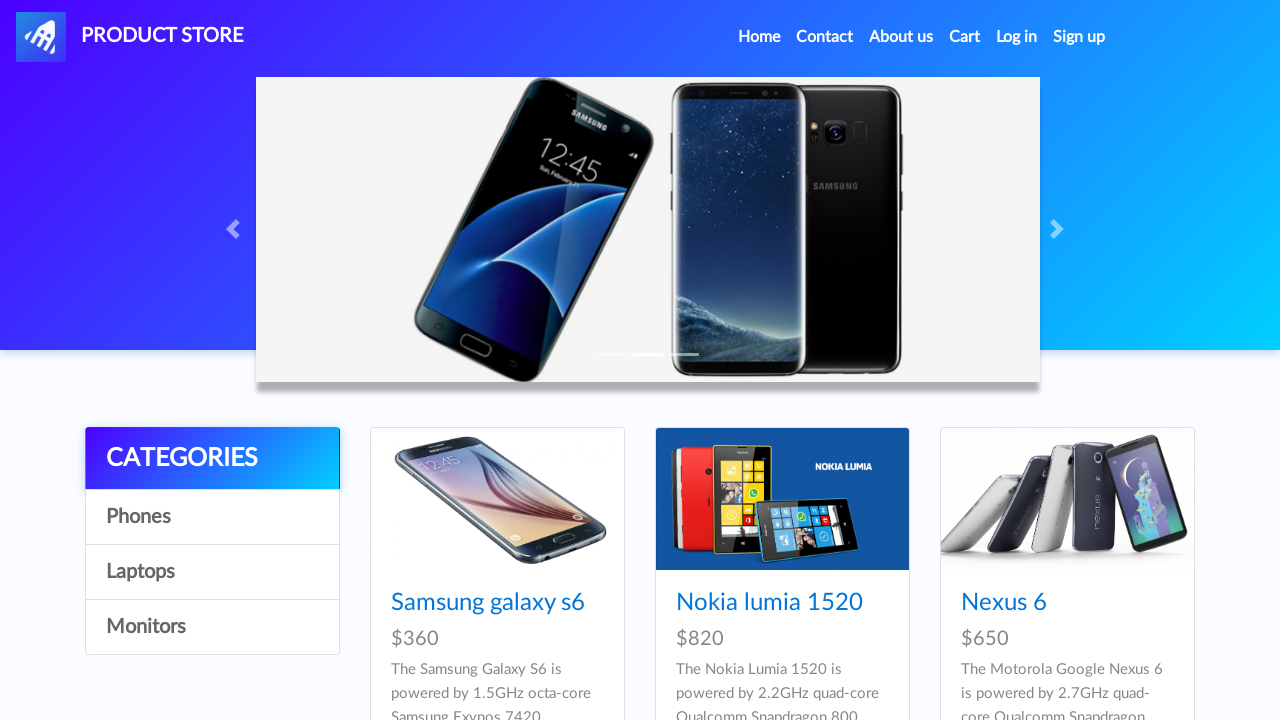

Extracted unit price text: $360
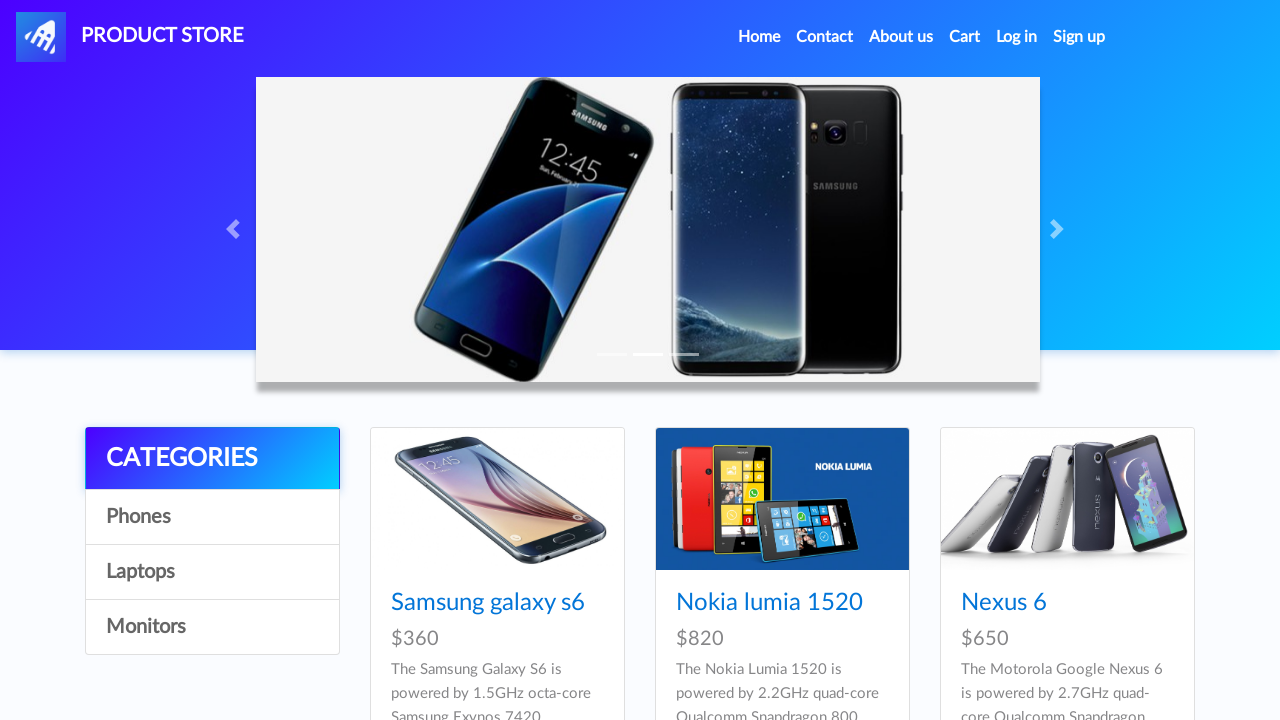

Waited 4 seconds before extracting total price
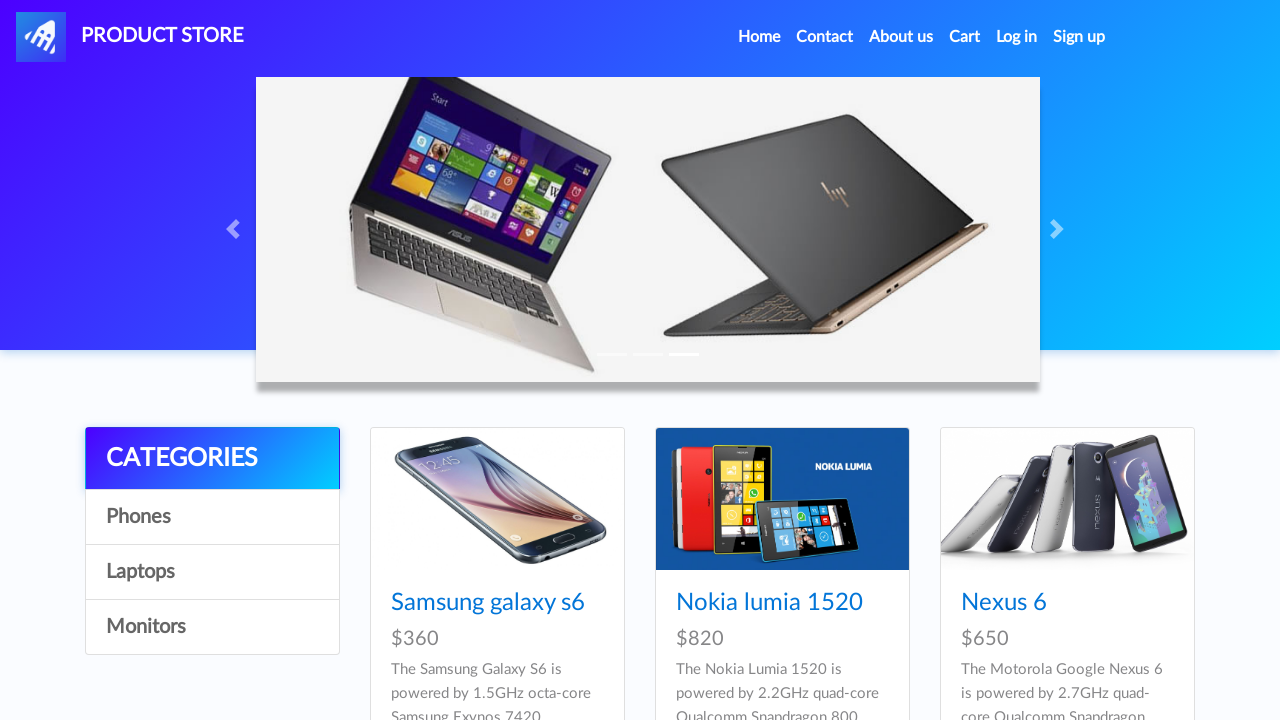

Located total price element
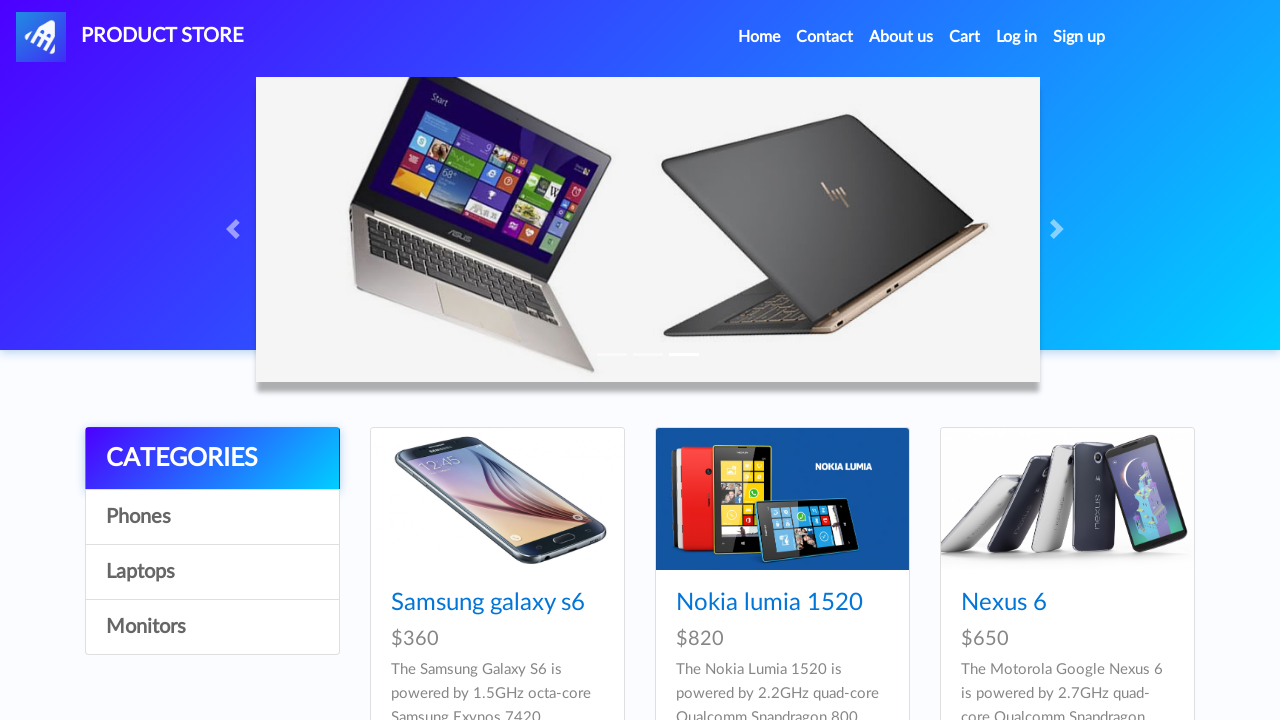

Scrolled total price element into view
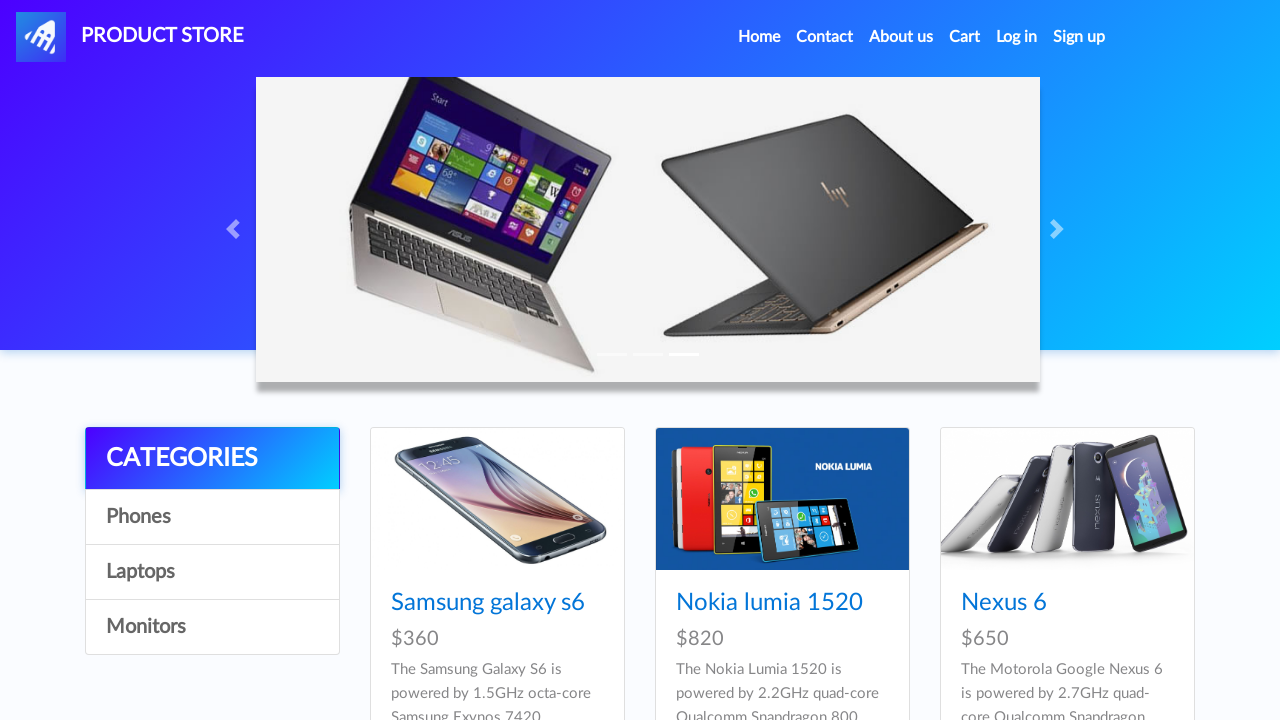

Extracted total price text: $820
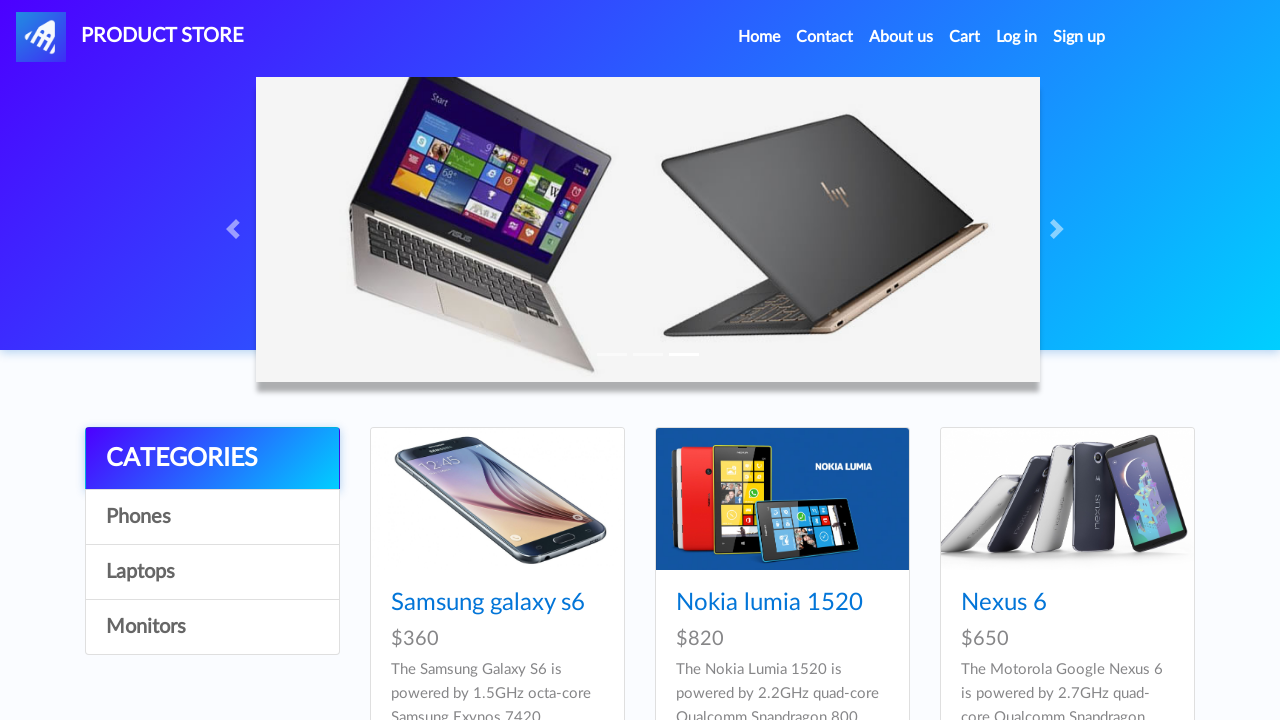

Waited 3 seconds after scrolling
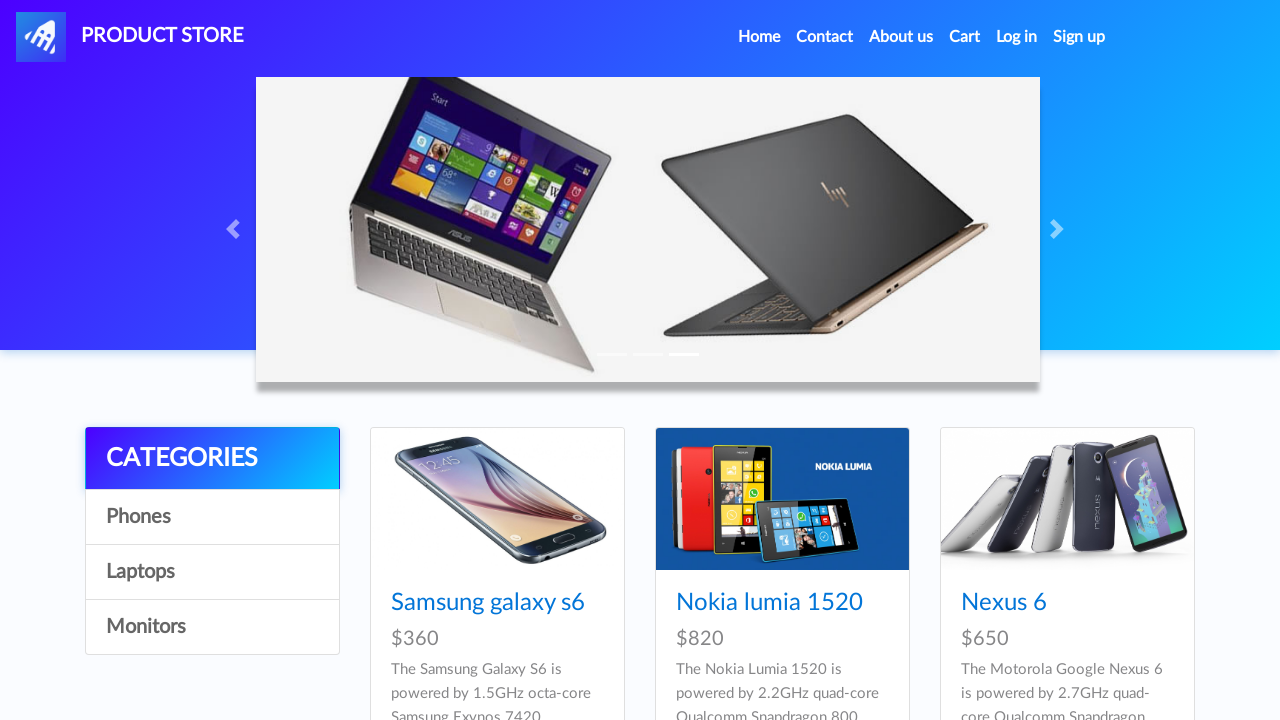

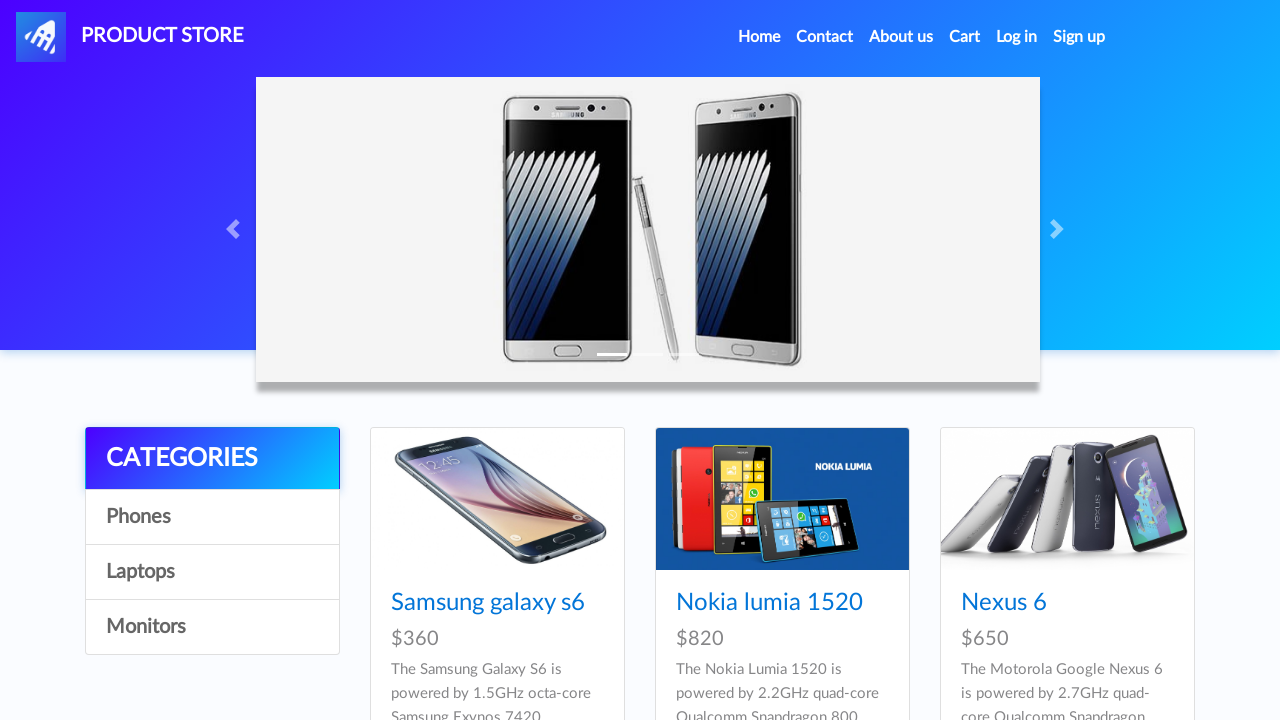